Tests iframe interaction on W3Schools try-it editor by switching to an iframe, clicking a button inside it, switching back to parent frame, and clicking the home link

Starting URL: https://www.w3schools.com/js/tryit.asp?filename=tryjs_myfirst

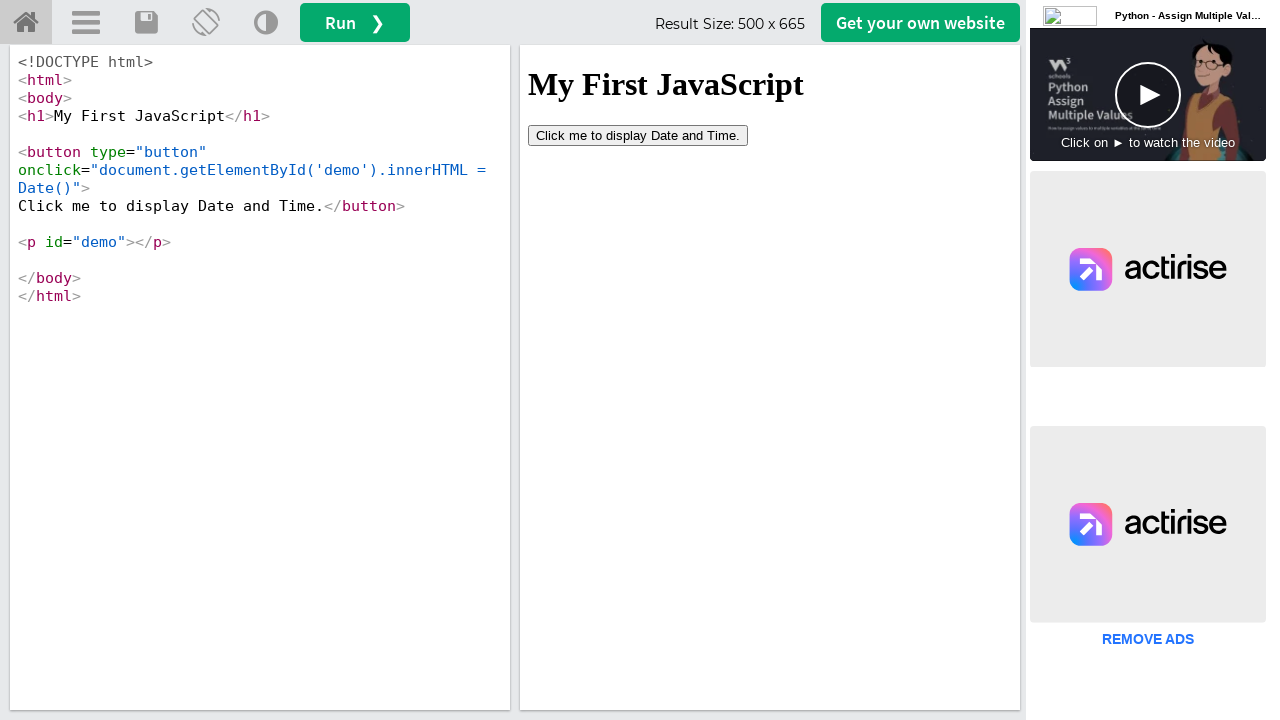

Located iframe with ID 'iframeResult'
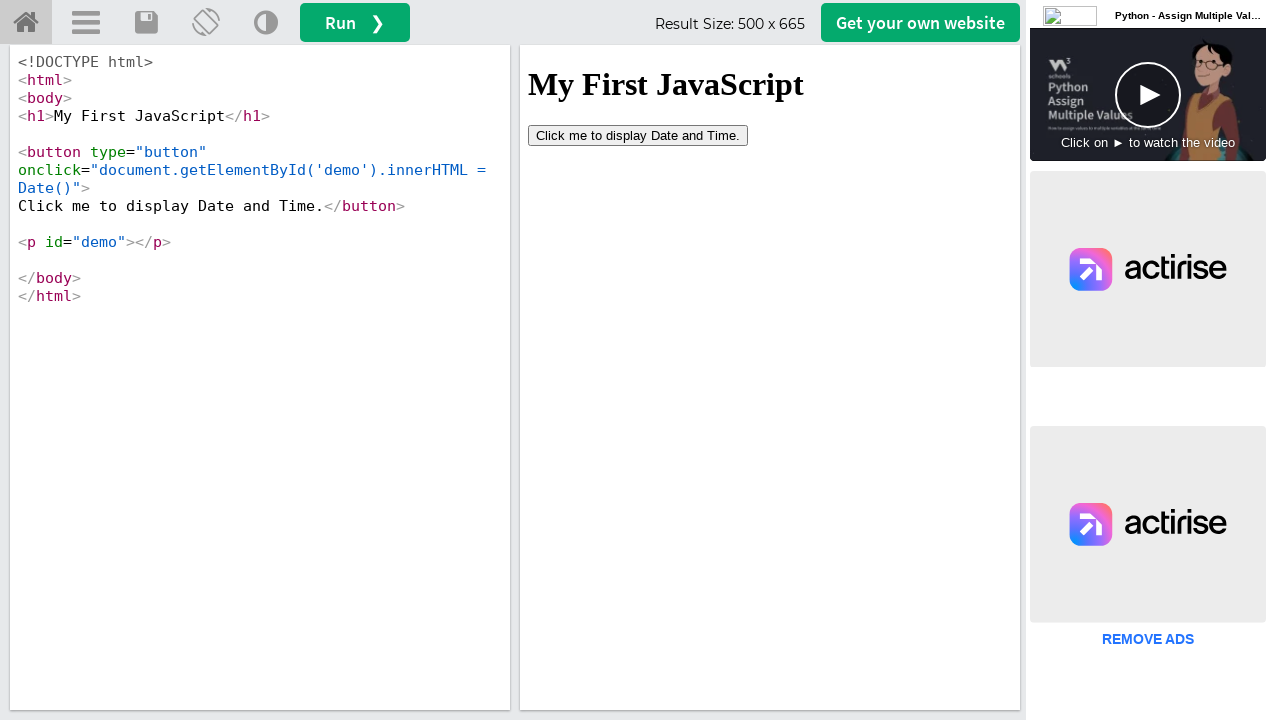

Clicked button inside iframe at (638, 135) on #iframeResult >> internal:control=enter-frame >> button[type='button']
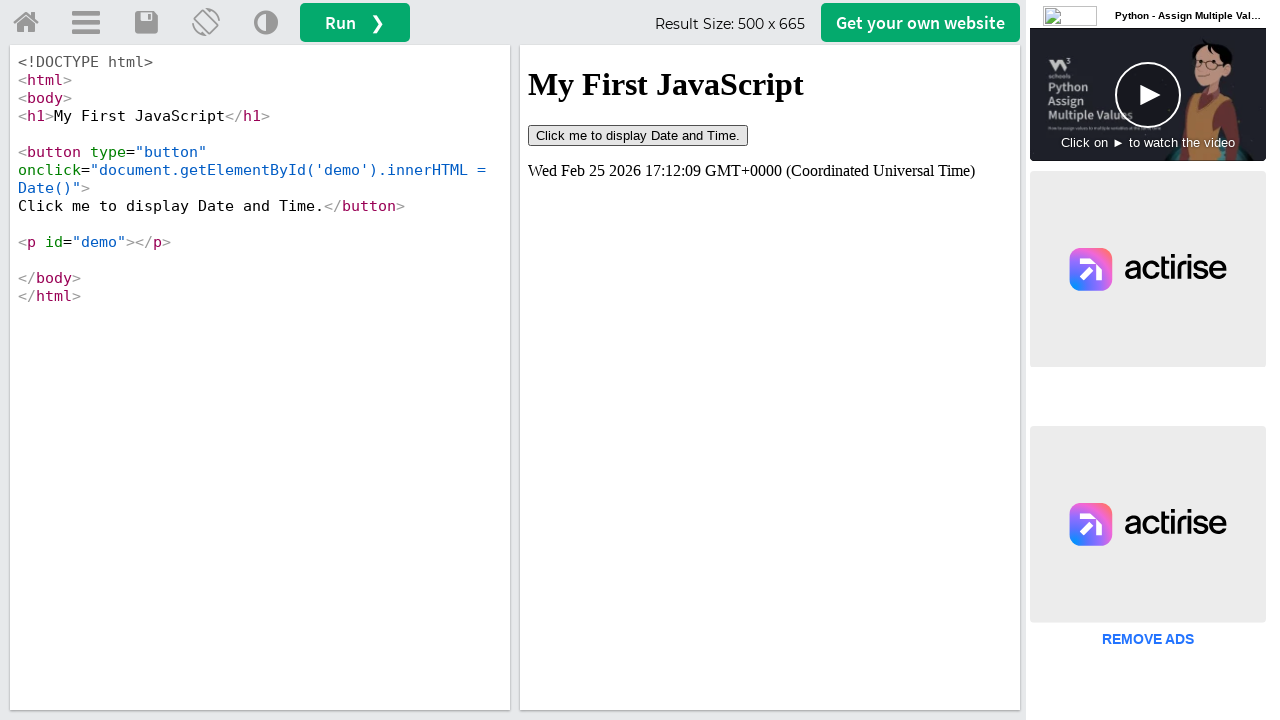

Clicked home link in parent frame at (26, 23) on #tryhome
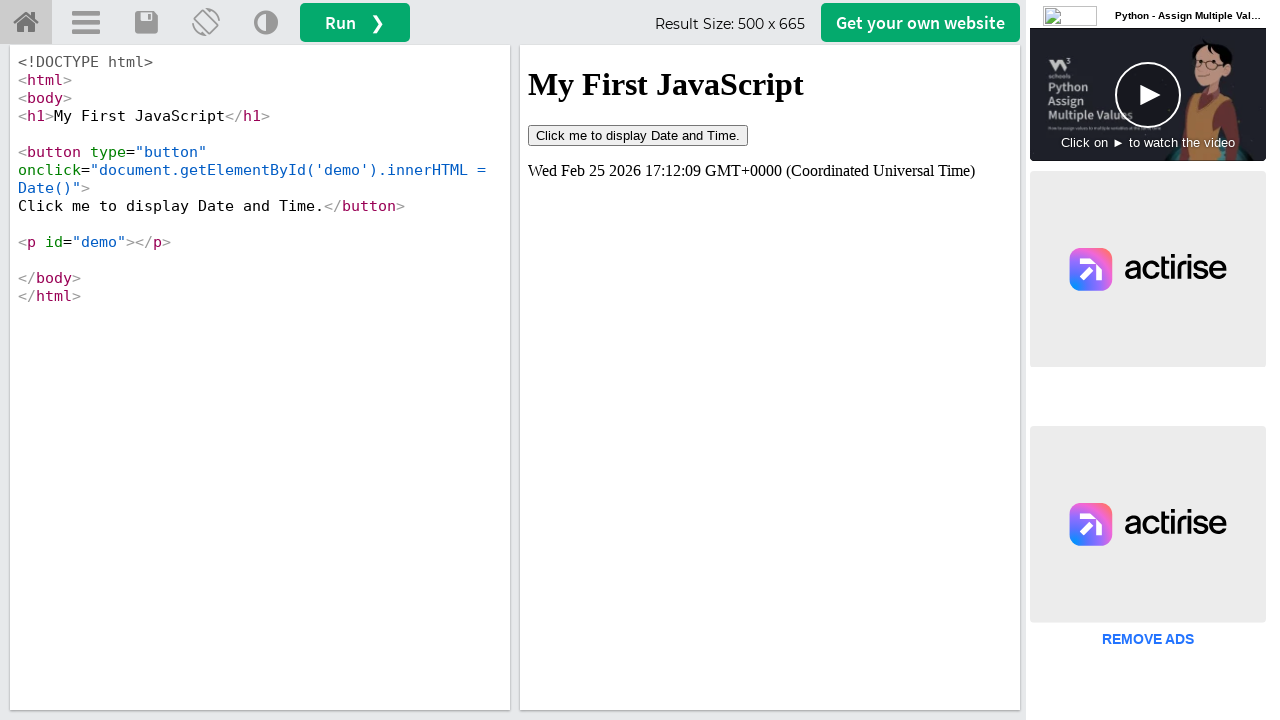

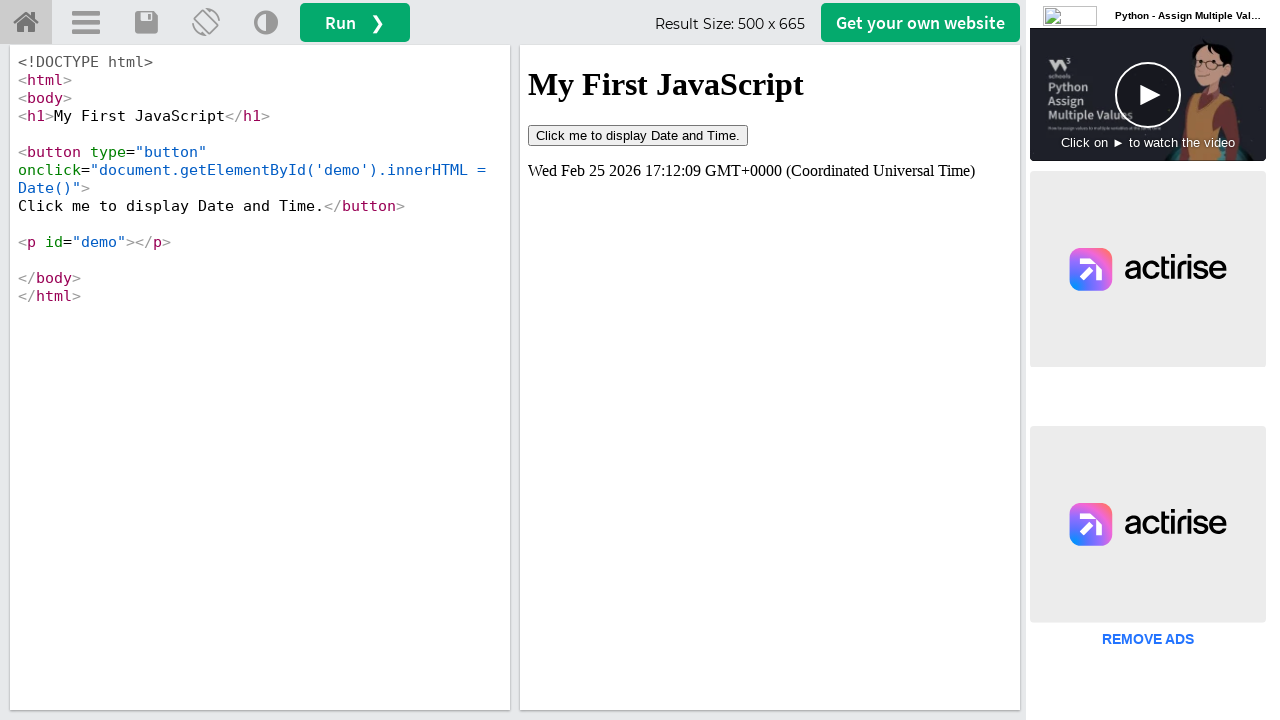